Navigates to DemoQA site, clicks through navigation to reach buttons section, and performs a double-click action on a button element

Starting URL: https://demoqa.com/alerts

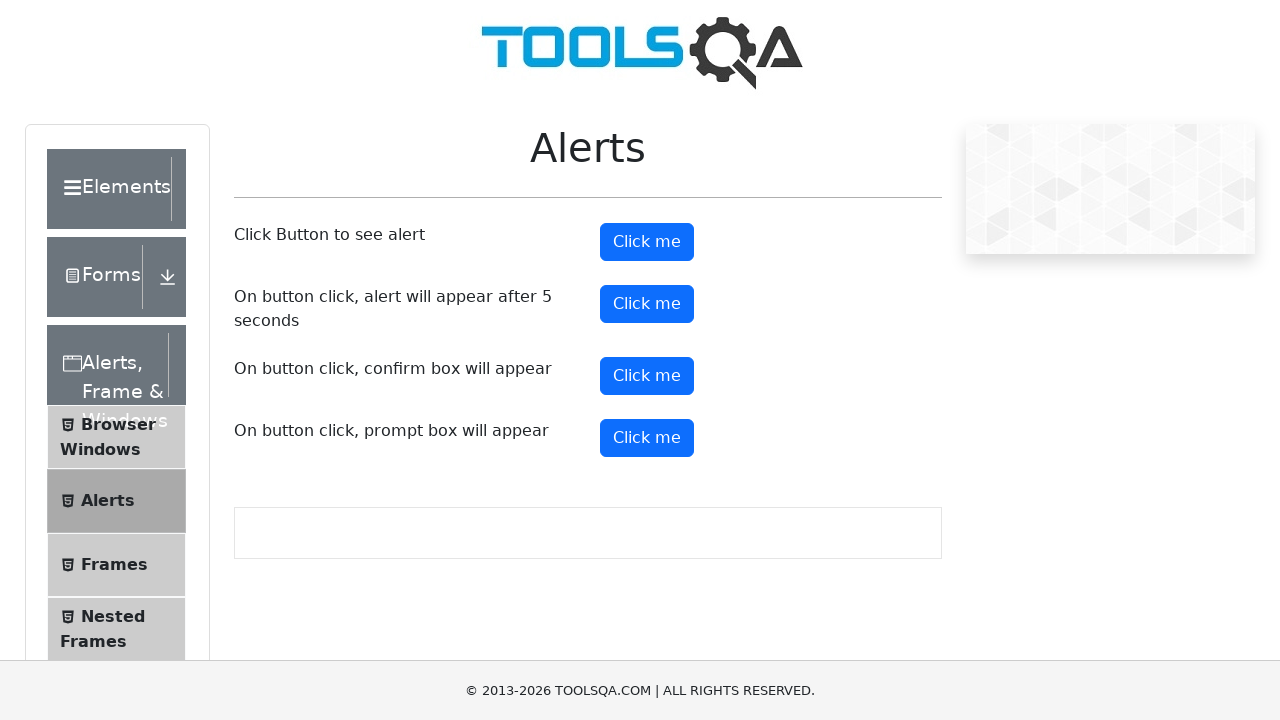

Clicked on Elements section in navigation at (126, 189) on xpath=//div[@class='element-group'][1]
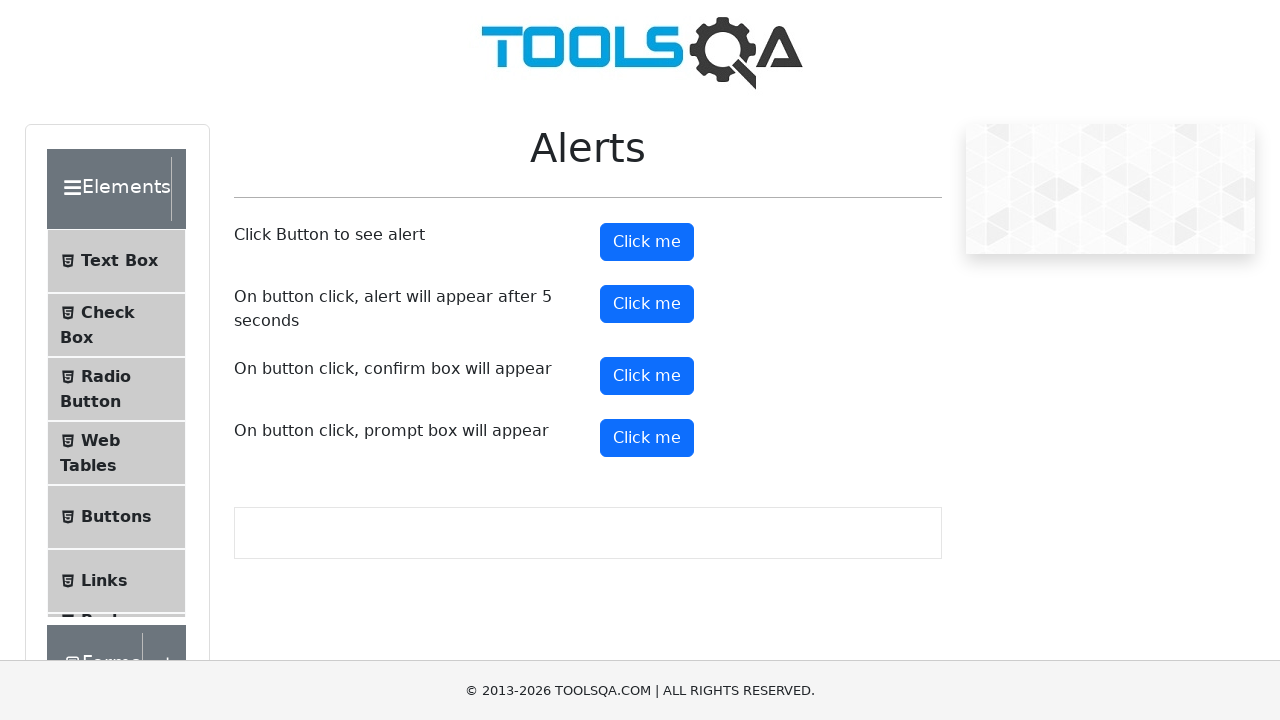

Clicked on Buttons menu item at (116, 517) on #item-4
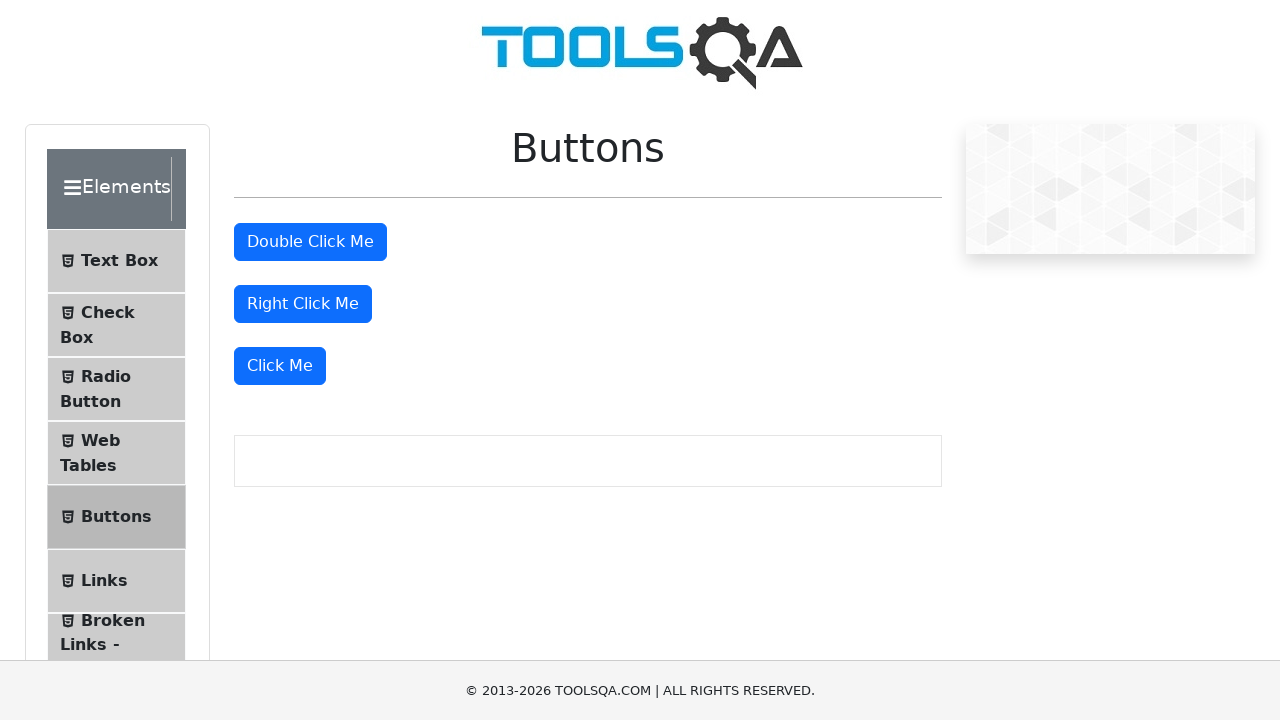

Double-click button element became visible
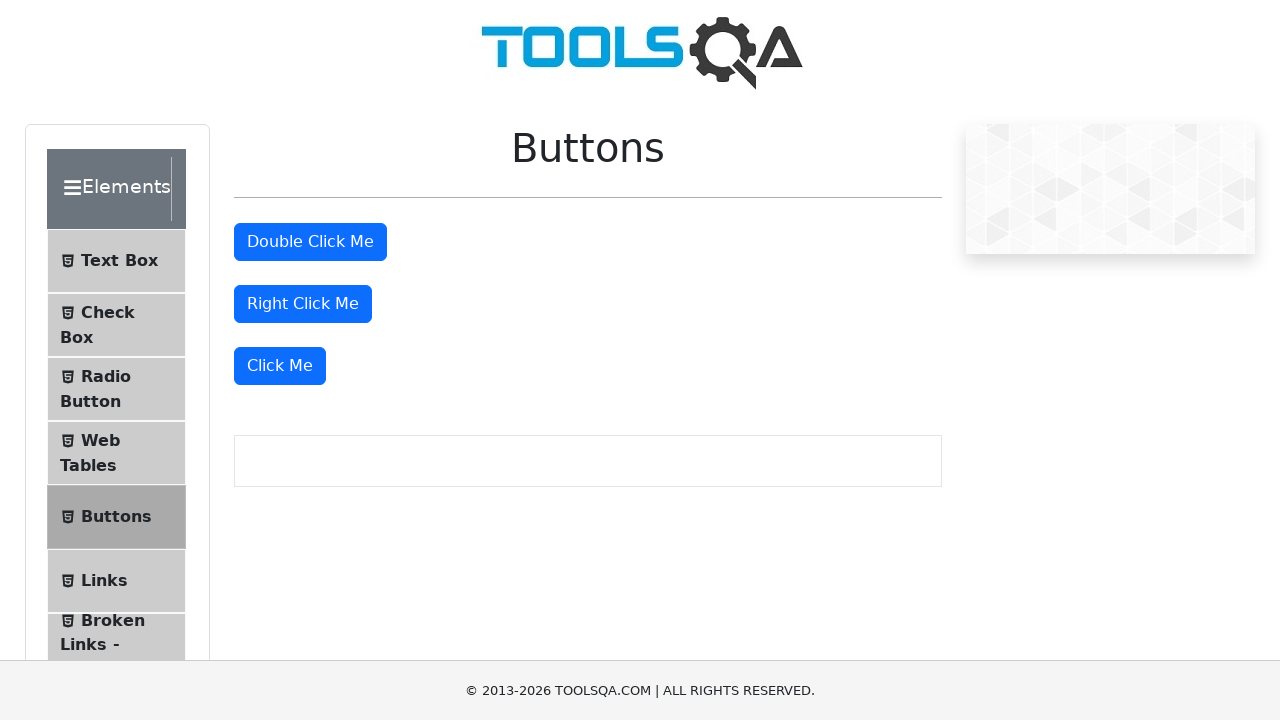

Performed double-click action on button at (310, 242) on #doubleClickBtn
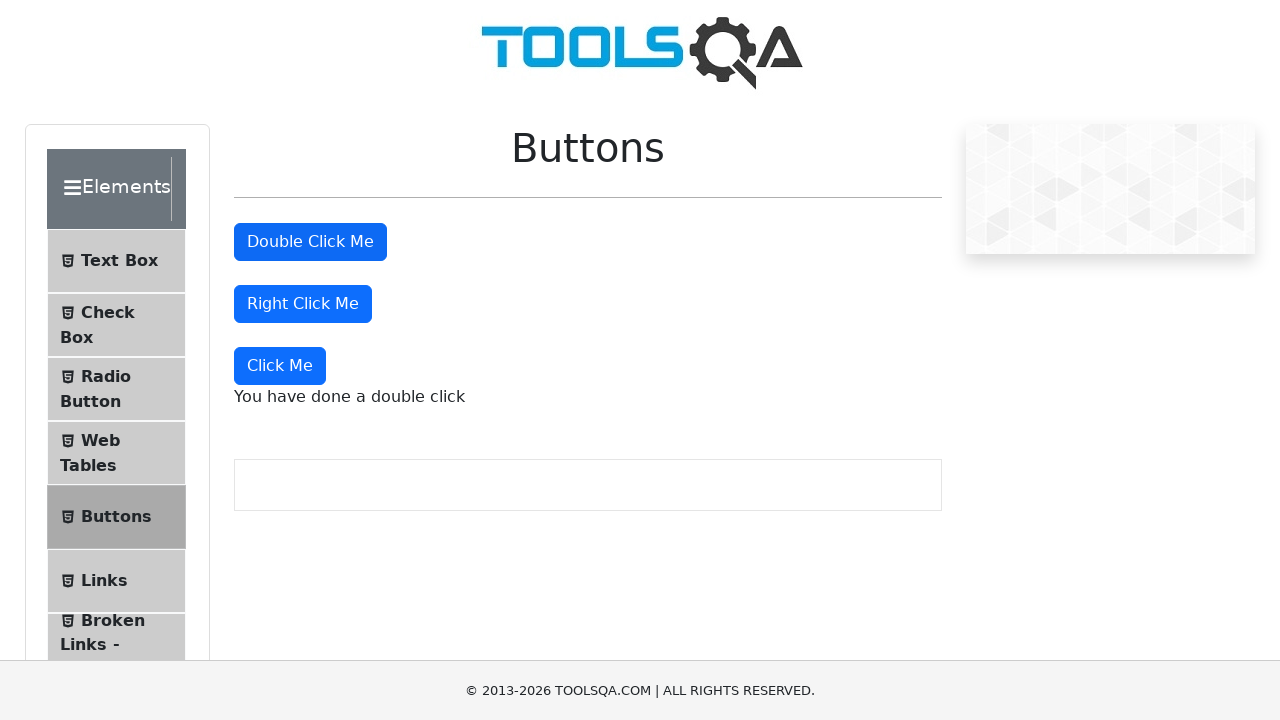

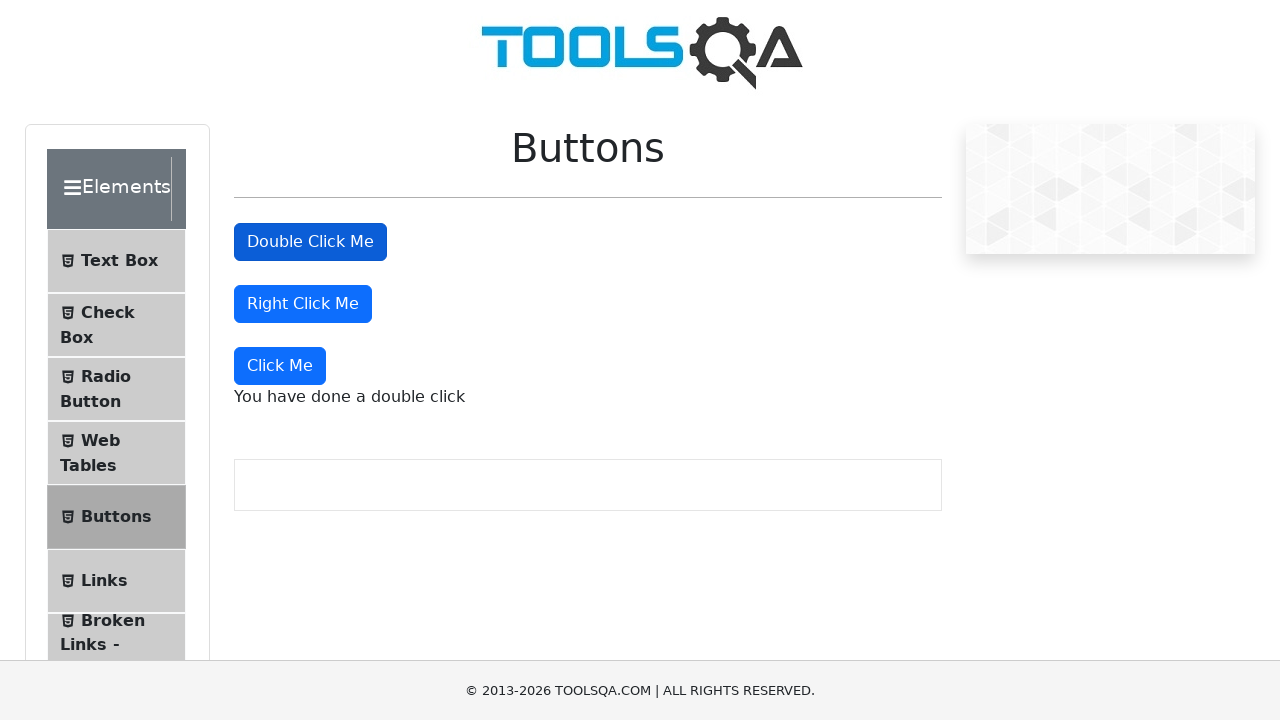